Tests entering text into a text box field and pressing Enter

Starting URL: https://artoftesting.com/samplesiteforselenium

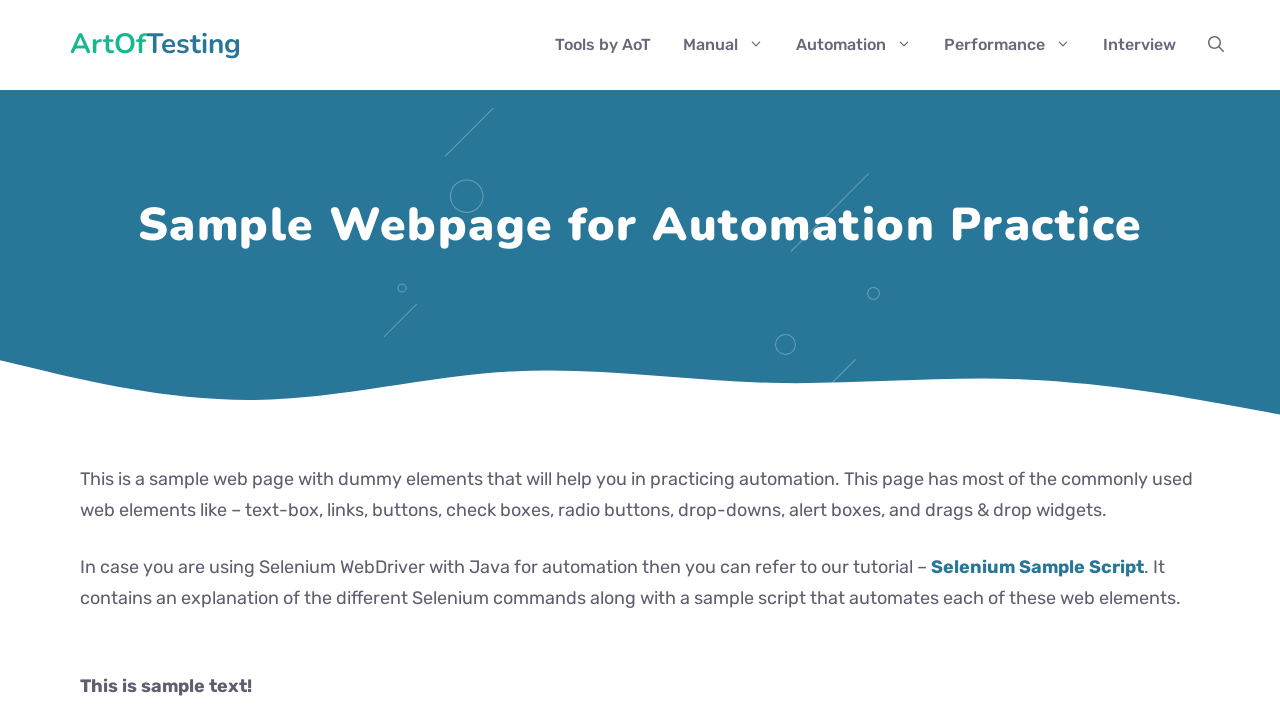

Located text box field with fname id
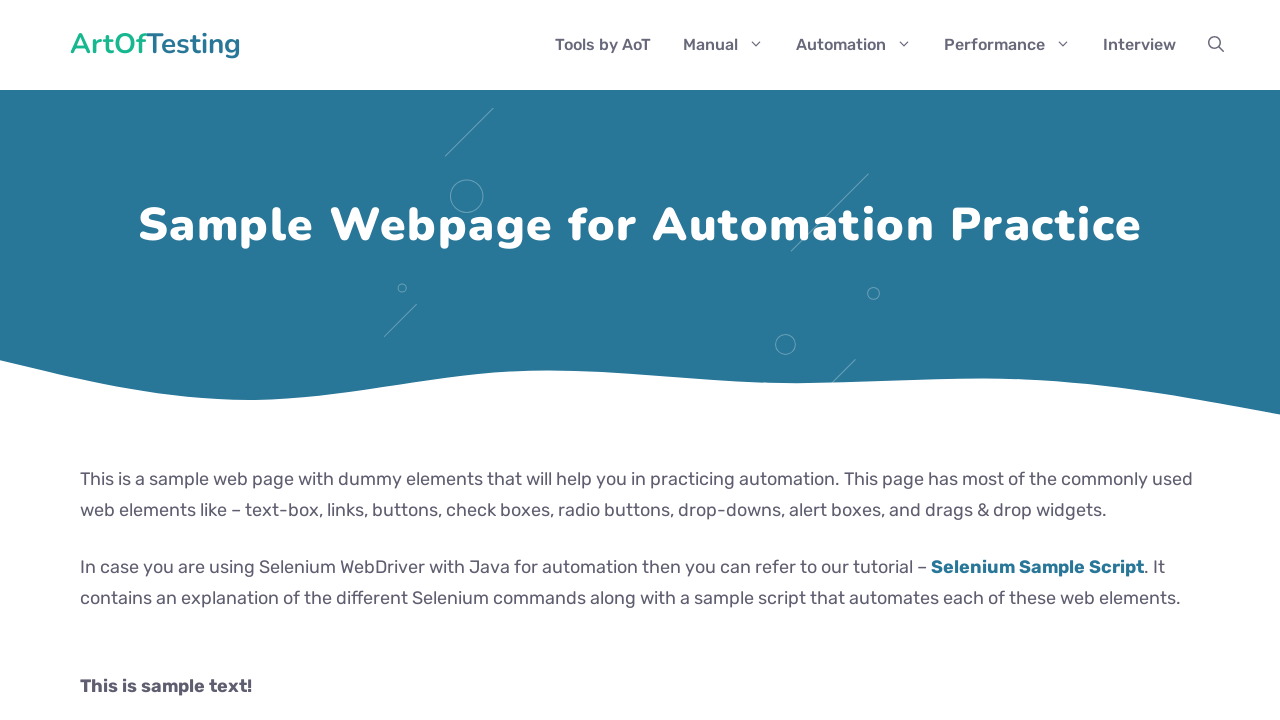

Scrolled text box into view
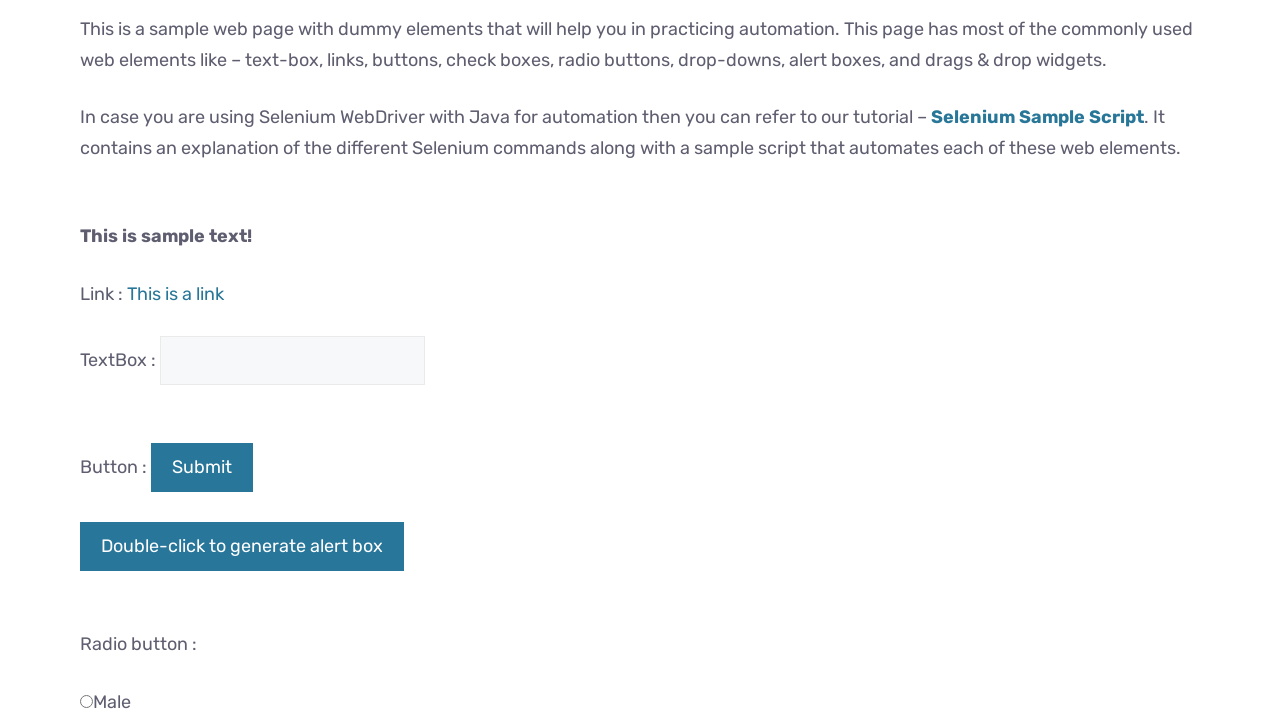

Entered 'Sample text' into the text box on input[id*='fname']
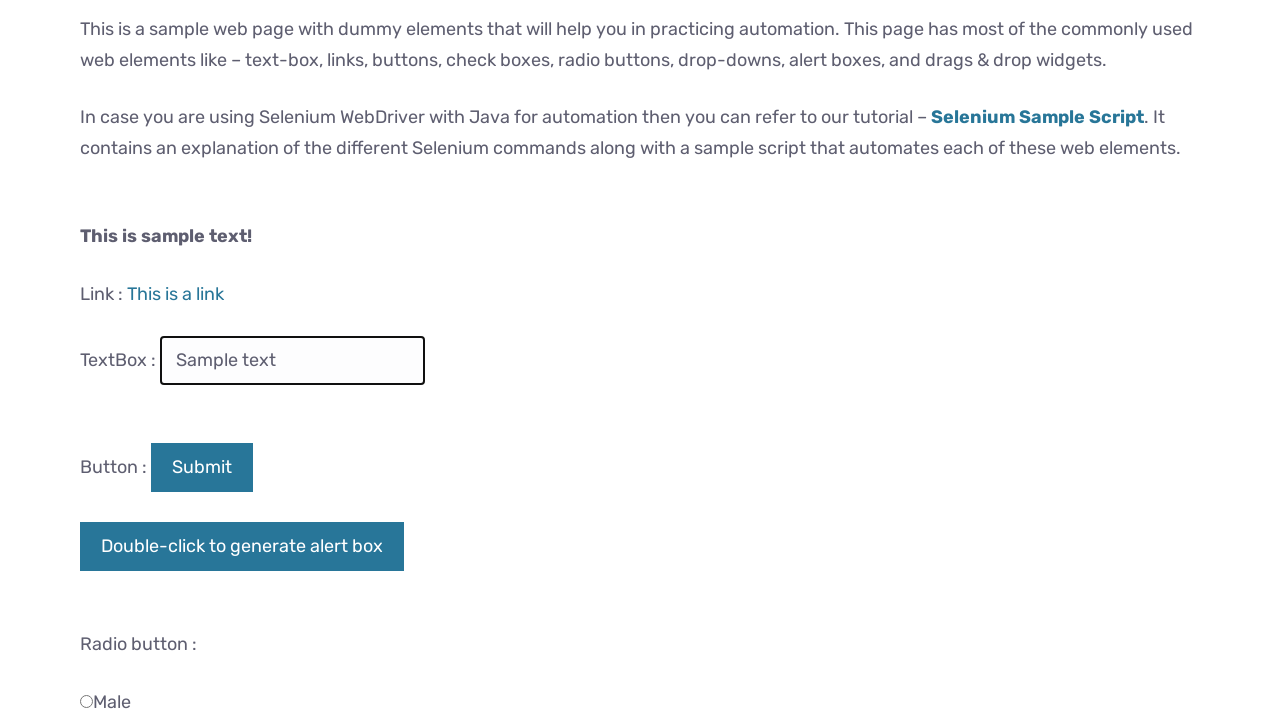

Pressed Enter key in text box on input[id*='fname']
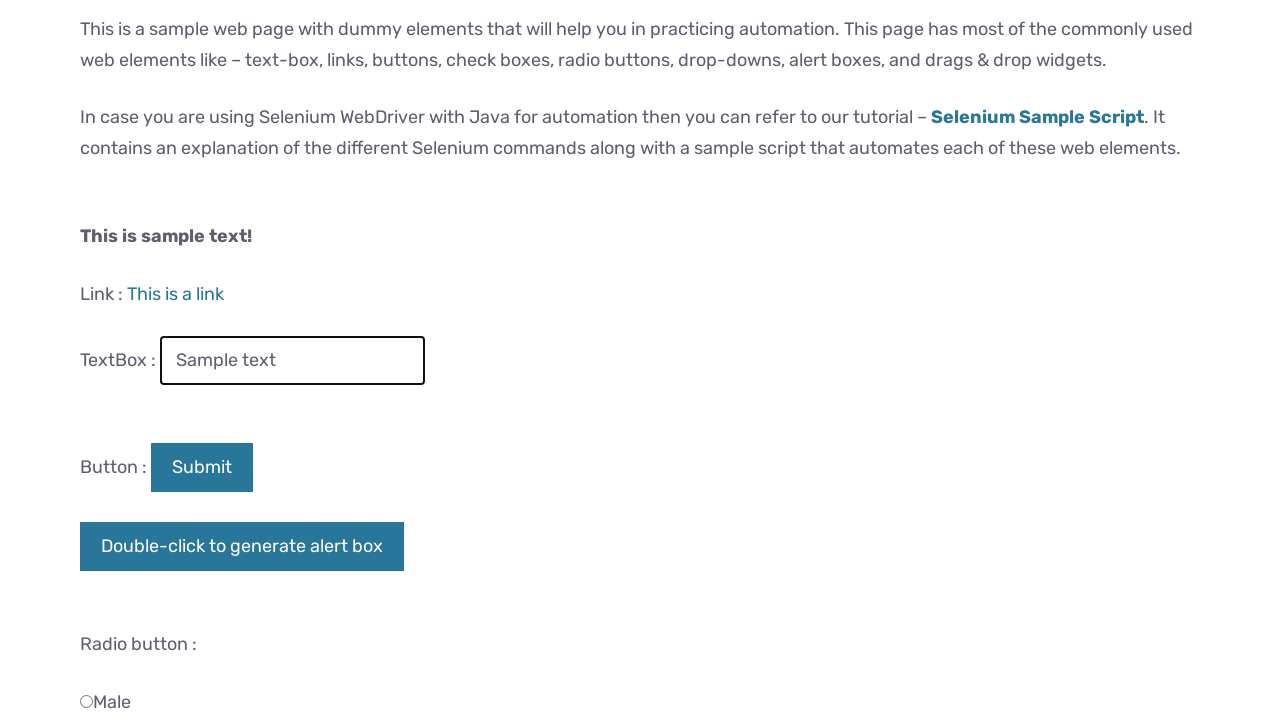

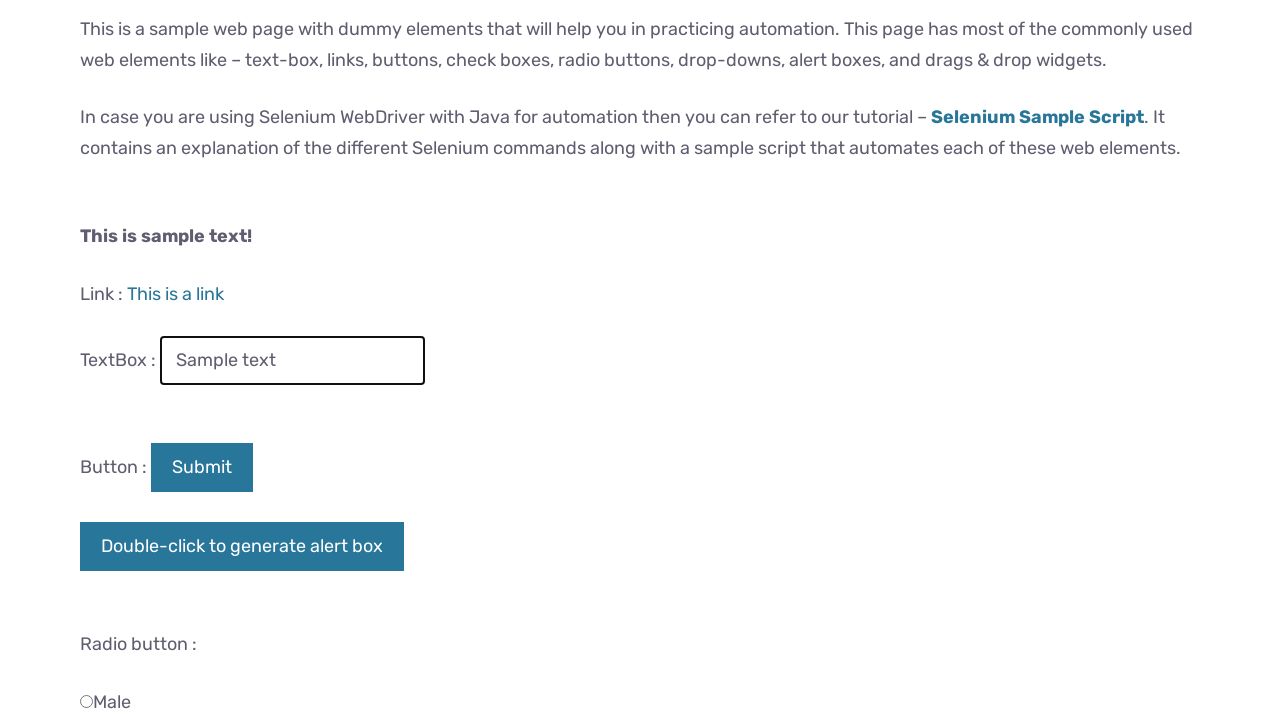